Navigates to Nested Frames page and verifies the presence of iframe elements on the page

Starting URL: https://demoqa.com

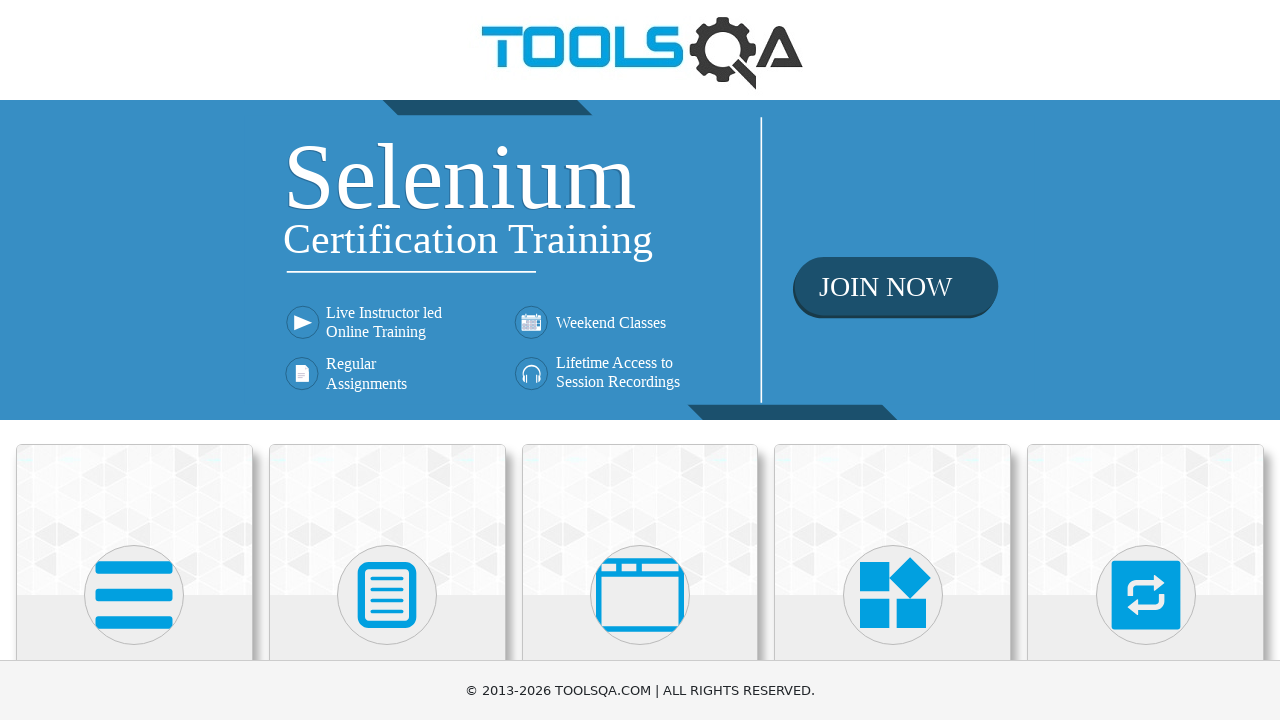

Clicked on Alerts, Frame & Windows card at (640, 520) on div.card:has-text('Alerts, Frame & Windows')
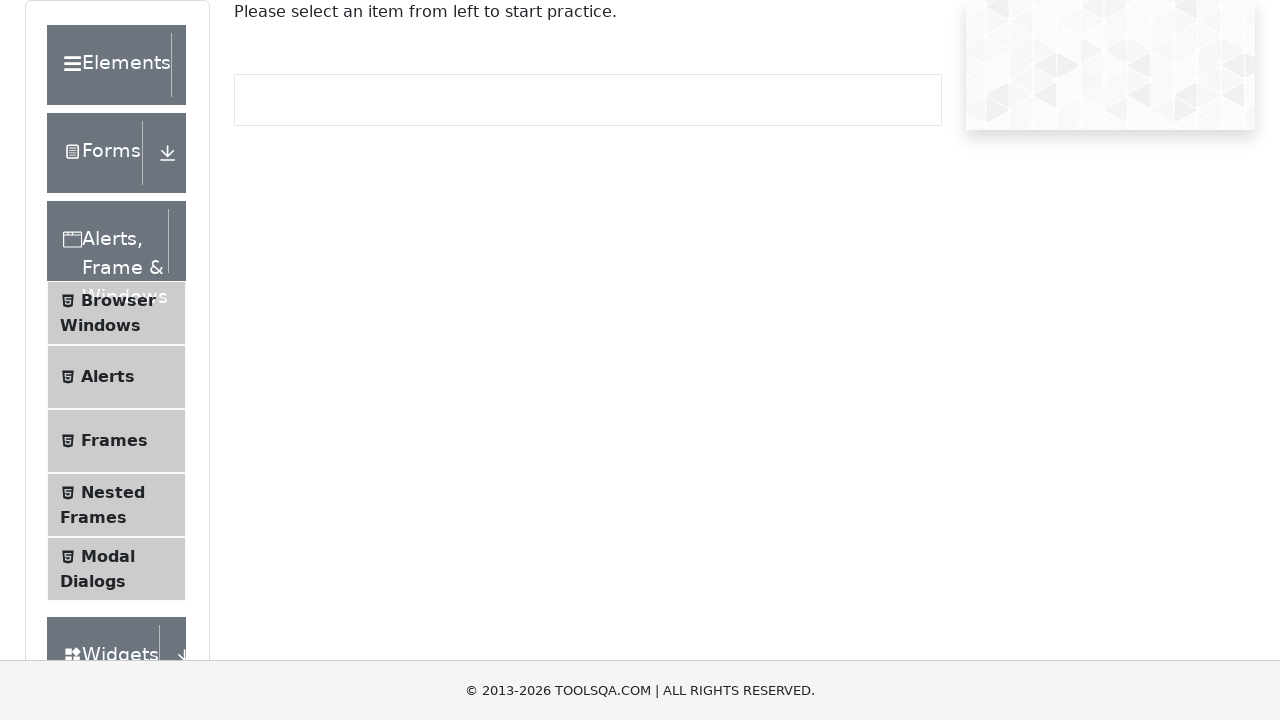

Clicked on Nested Frames link at (113, 492) on text=Nested Frames
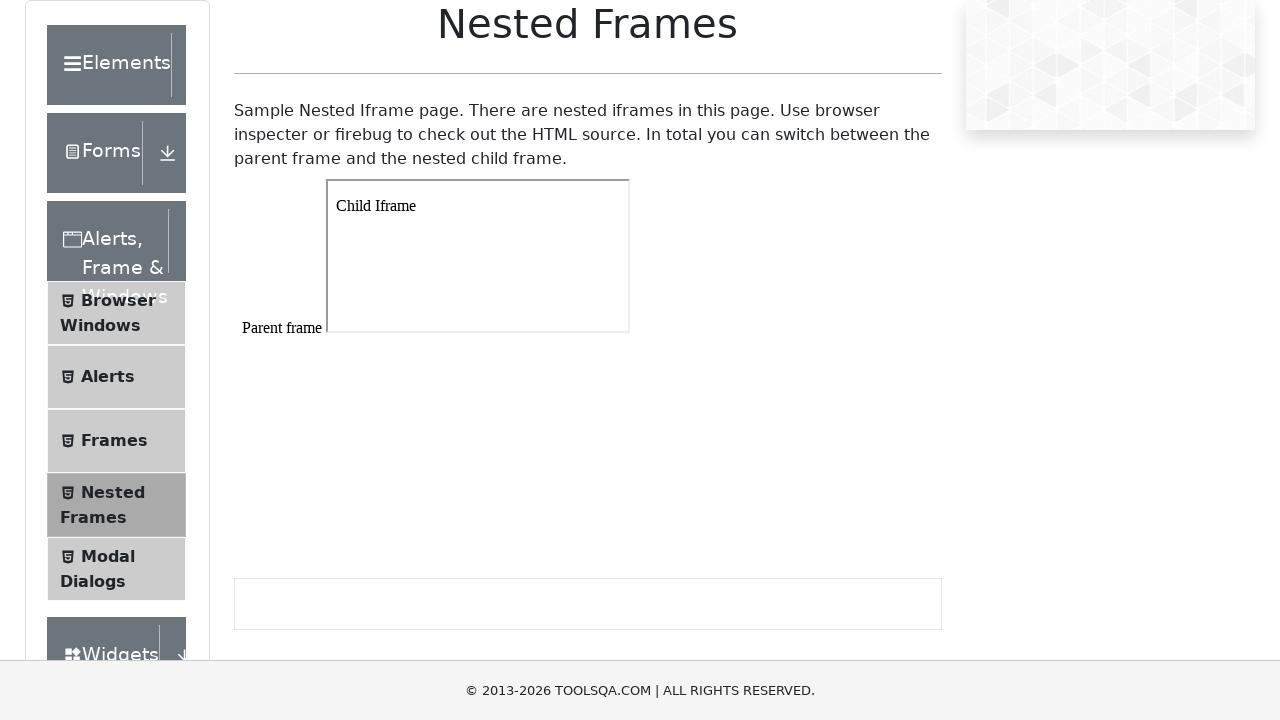

Waited for iframe elements to load
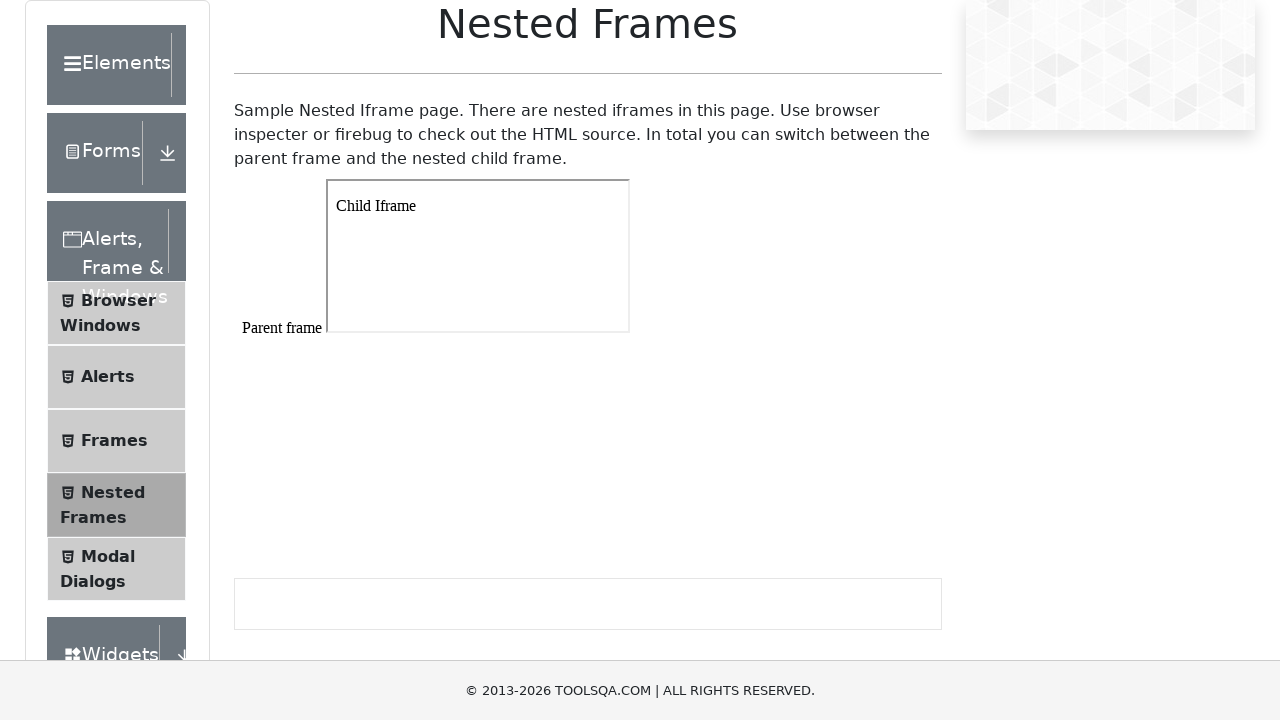

Located 4 iframe element(s) on the page
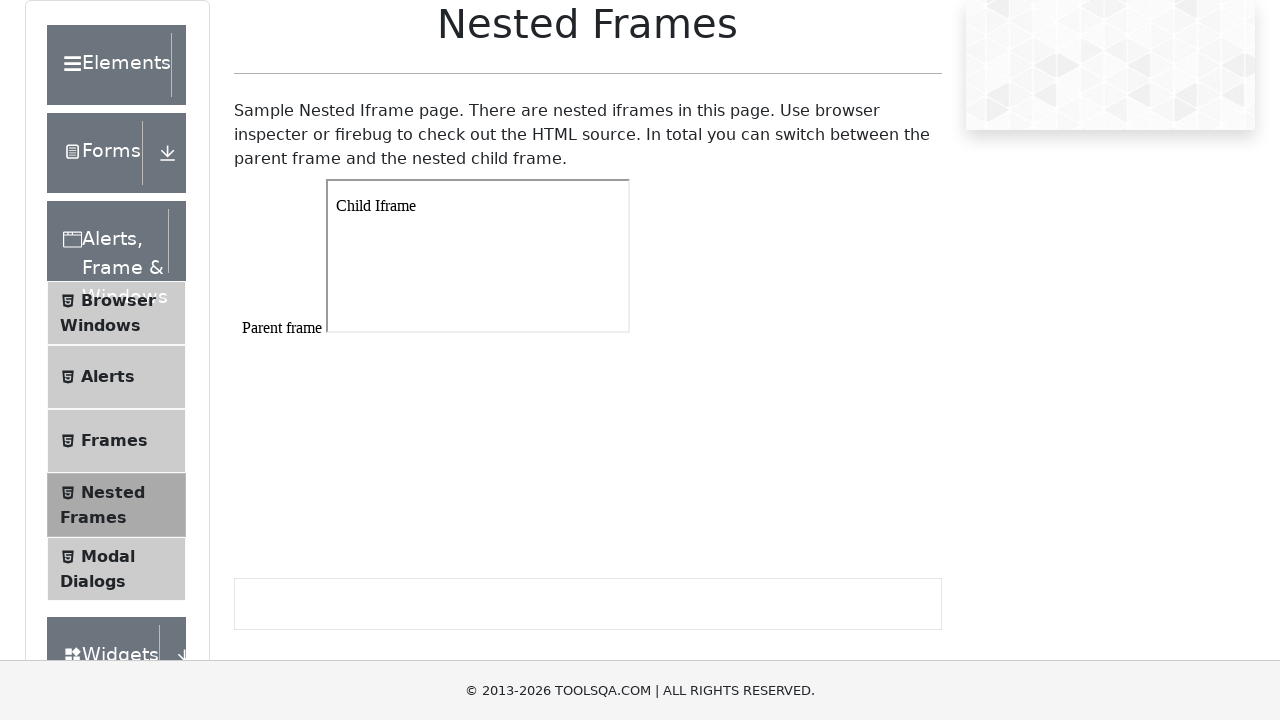

Verified that at least 1 iframe element exists on the Nested Frames page
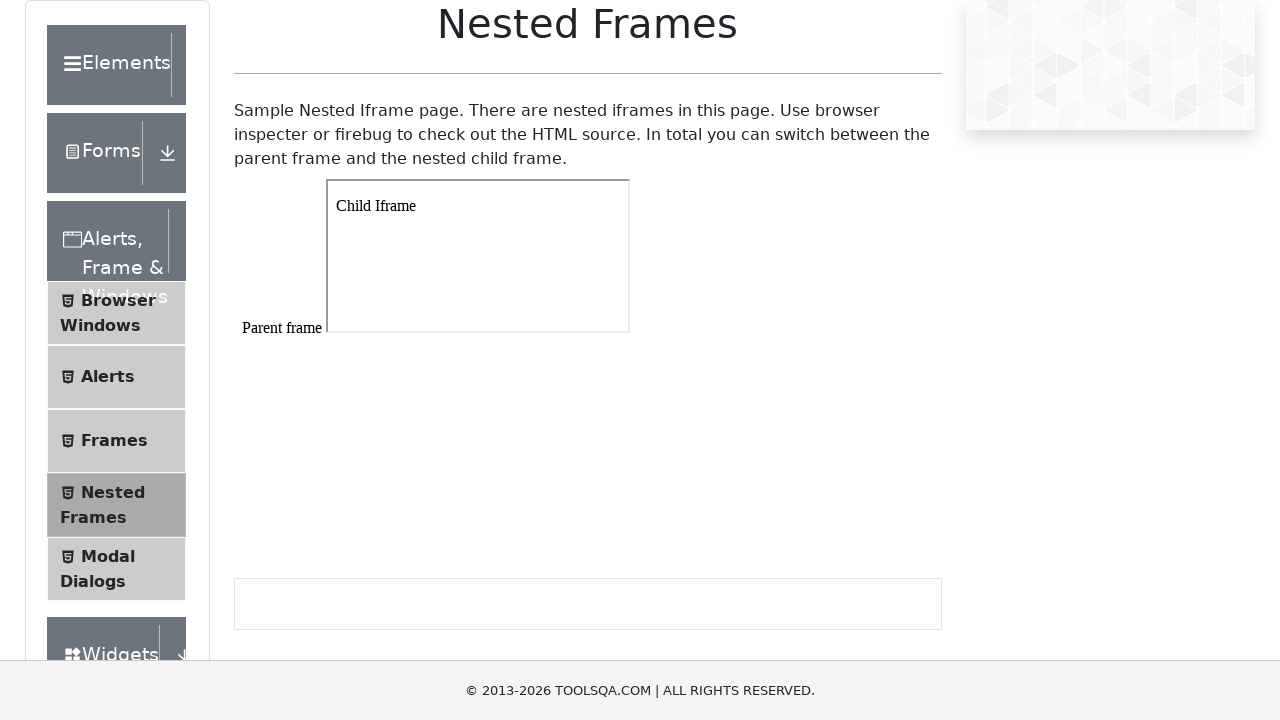

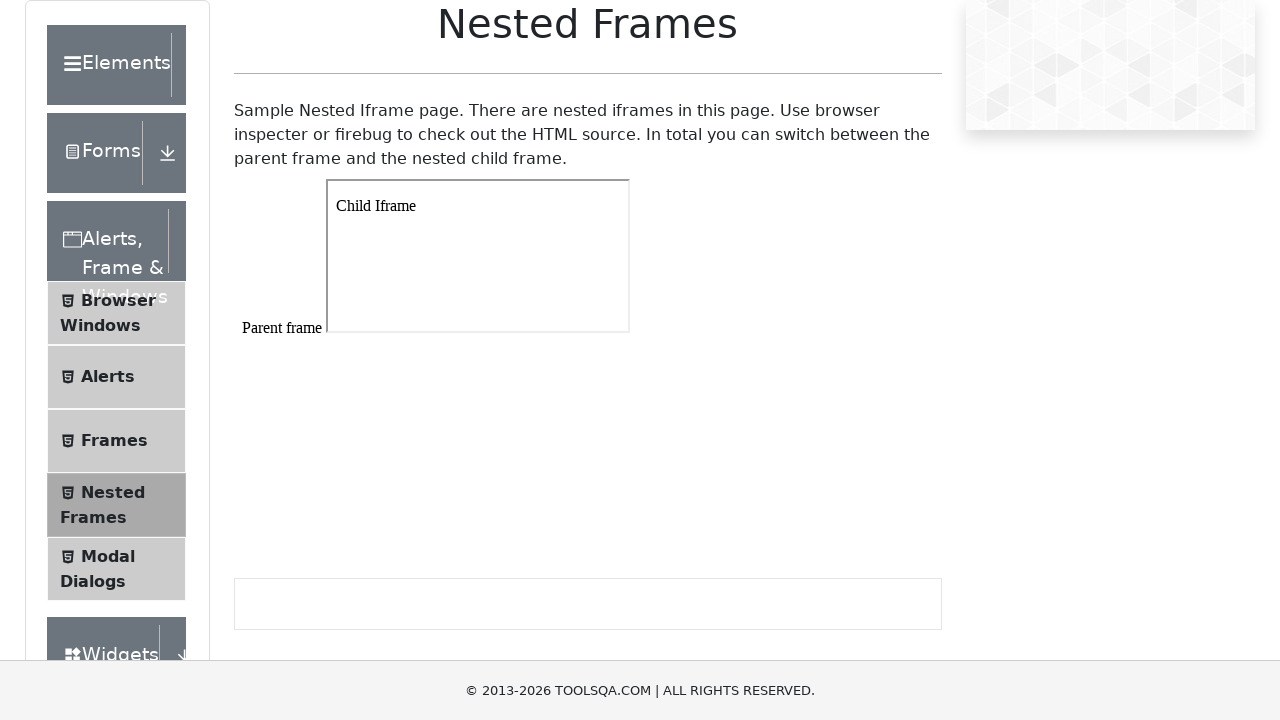